Tests a practice form by filling out all fields including name, email, gender, mobile number, date of birth, subjects, hobbies, address, and location, then submits and verifies the confirmation modal.

Starting URL: https://demoqa.com/automation-practice-form

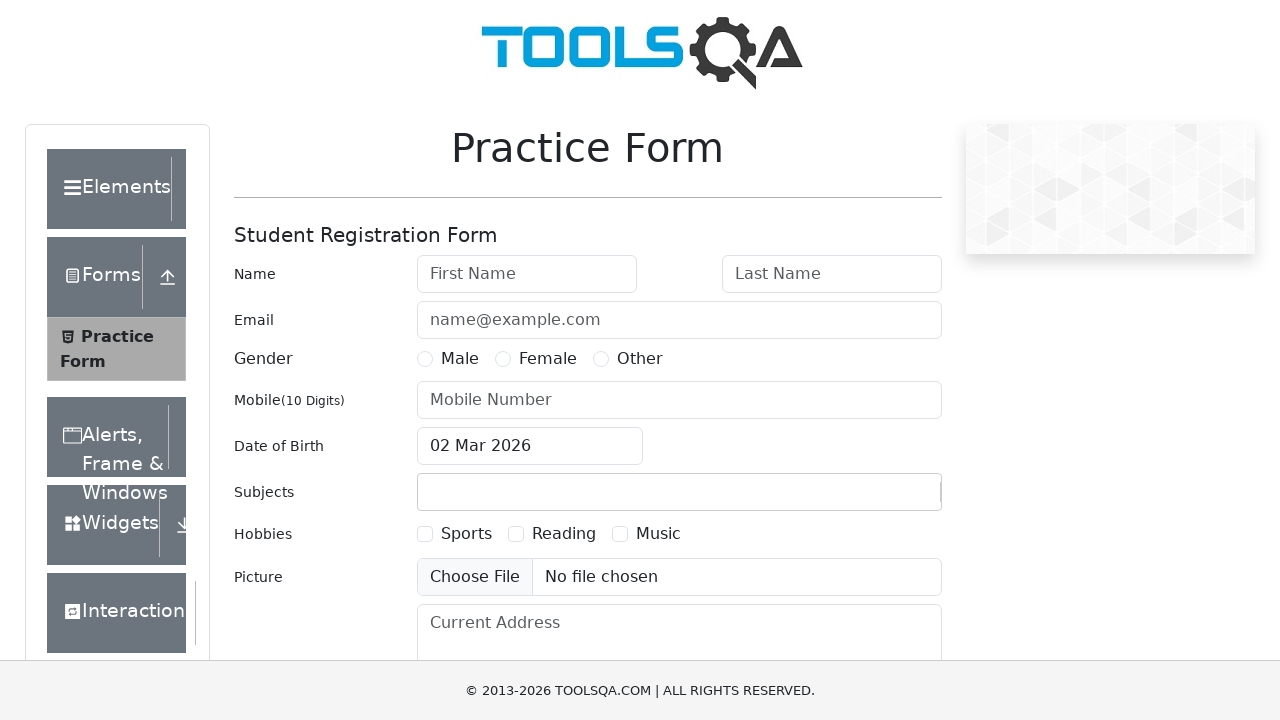

Filled first name field with 'Marcus' on internal:role=textbox[name="First Name"i]
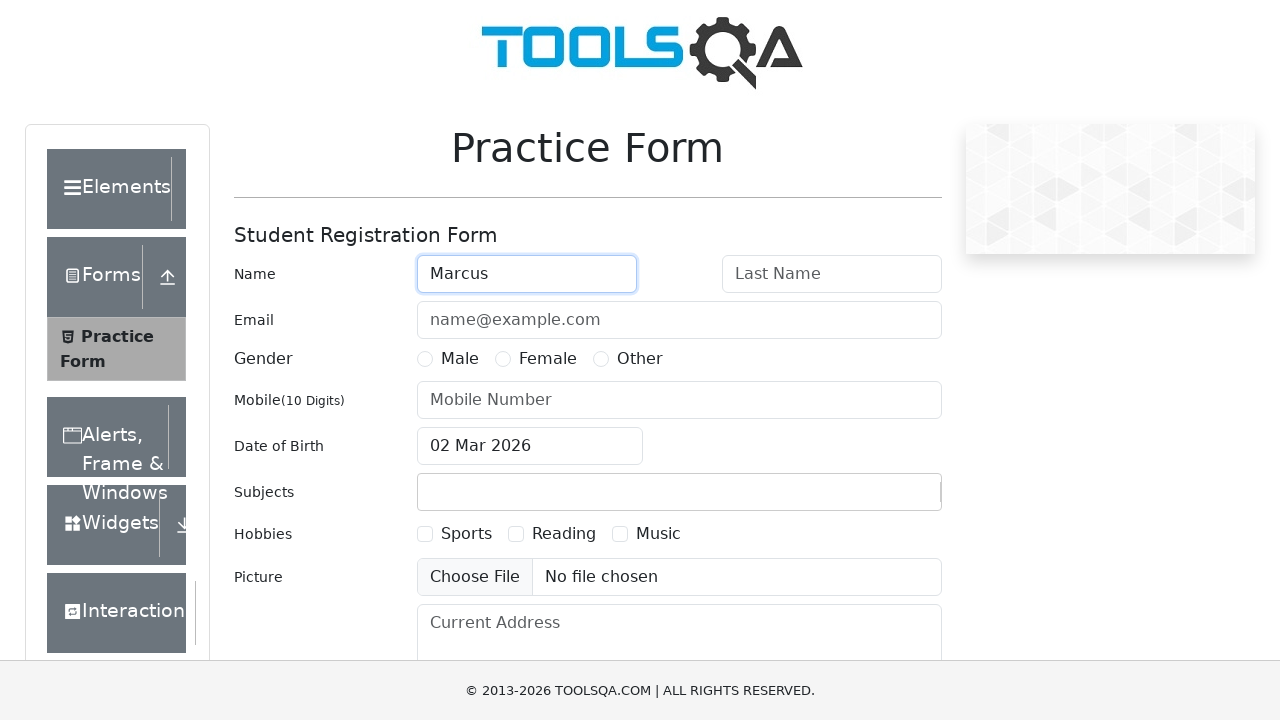

Filled last name field with 'Thompson' on internal:role=textbox[name="Last Name"i]
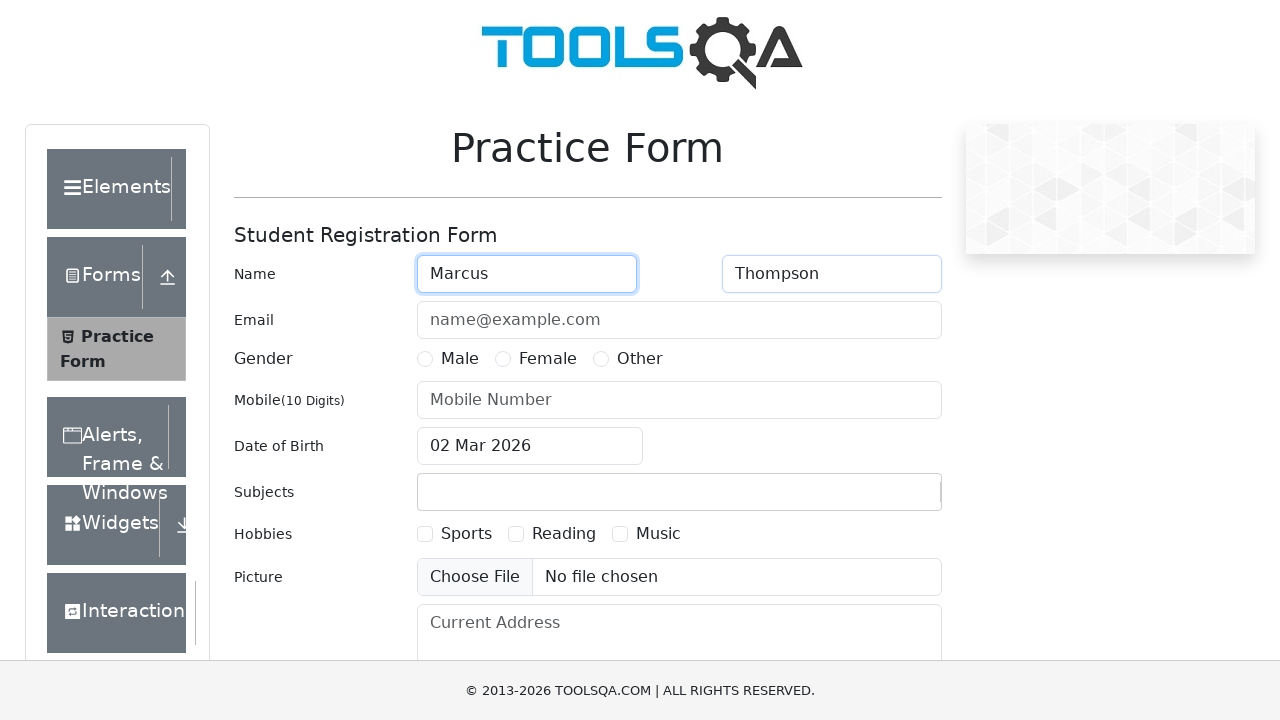

Filled email field with 'marcus.thompson@testmail.com' on internal:attr=[placeholder="name@example.com"i]
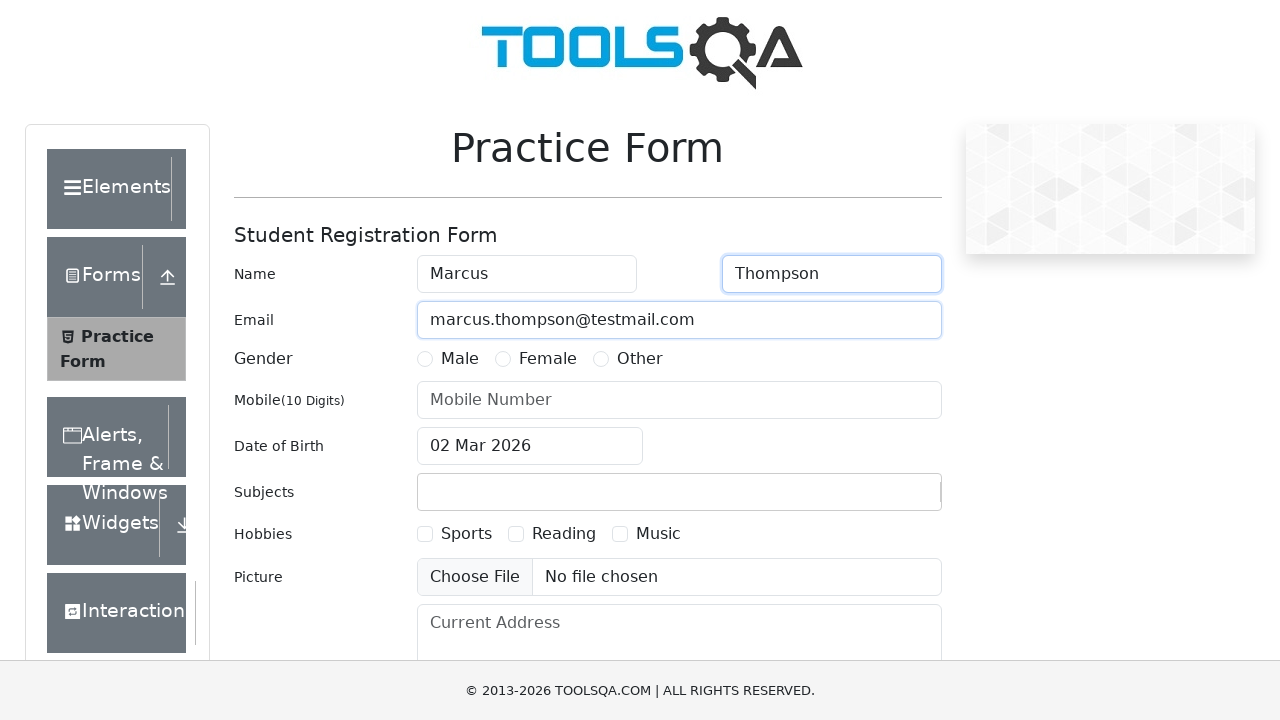

Selected 'Other' gender option at (640, 359) on xpath=//label[@for='gender-radio-3']
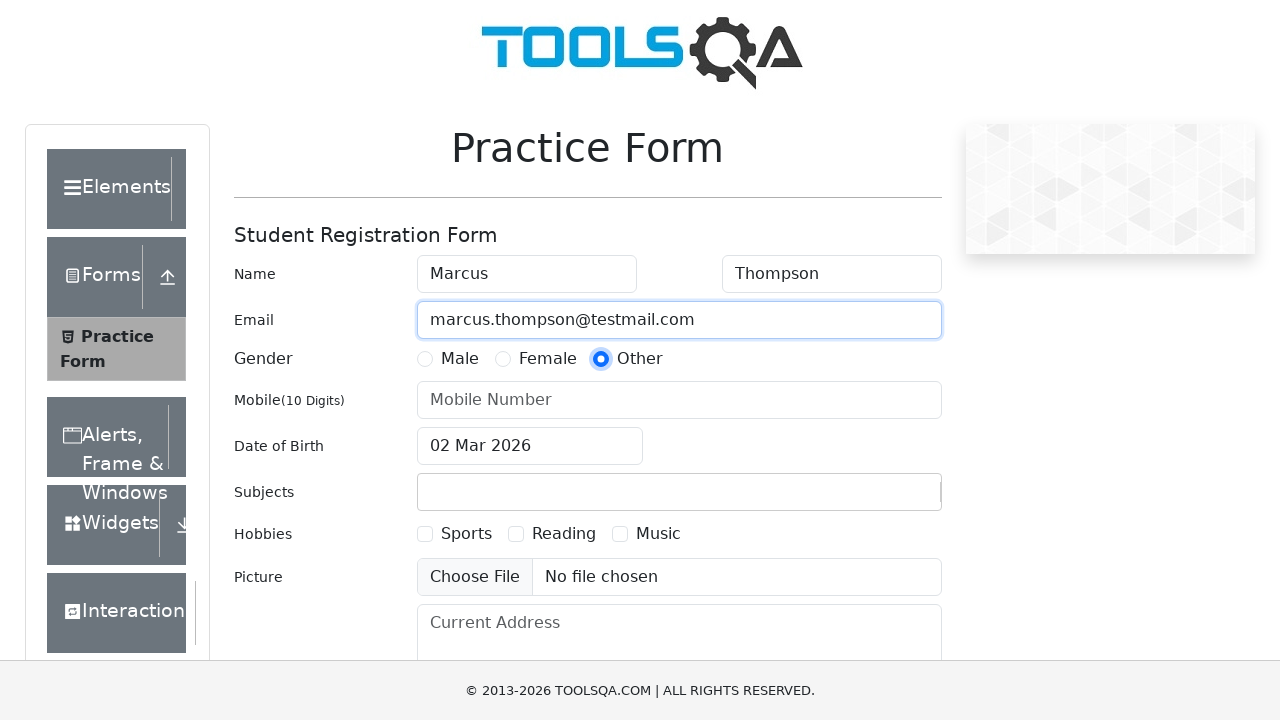

Filled mobile number field with '9876543210' on internal:attr=[placeholder="Mobile Number"i]
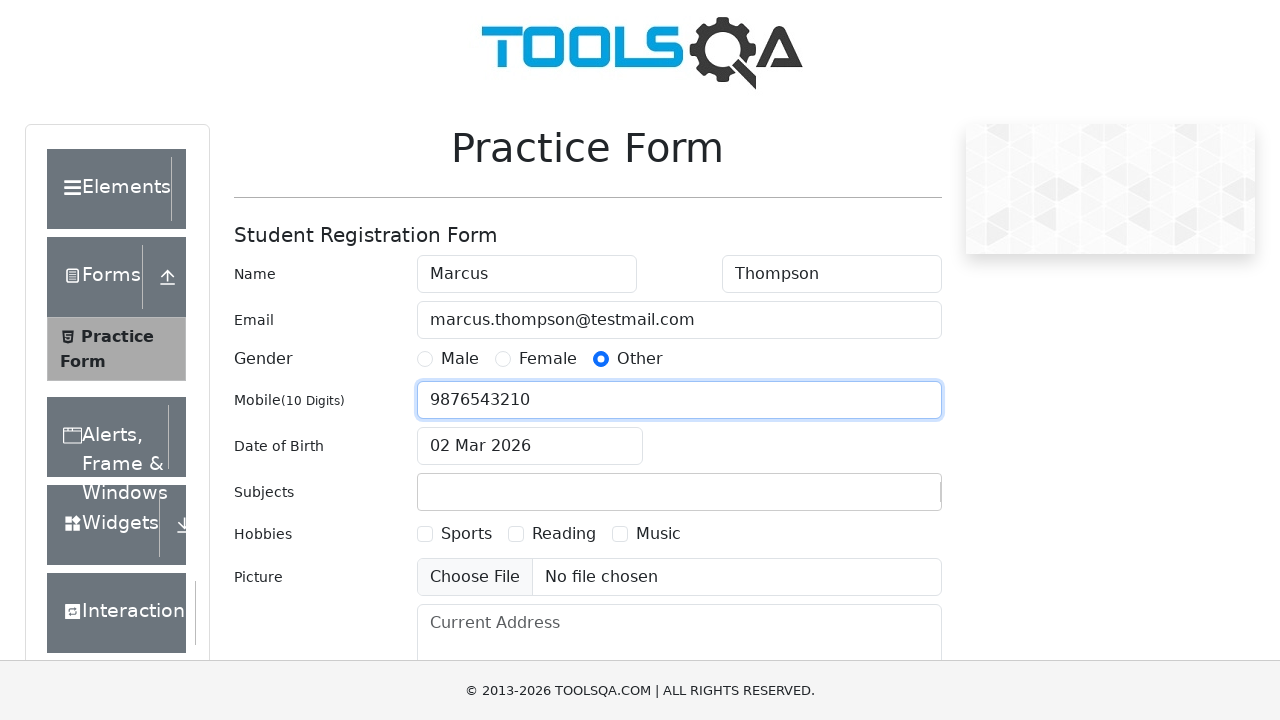

Clicked date of birth field to open calendar at (530, 446) on #dateOfBirthInput
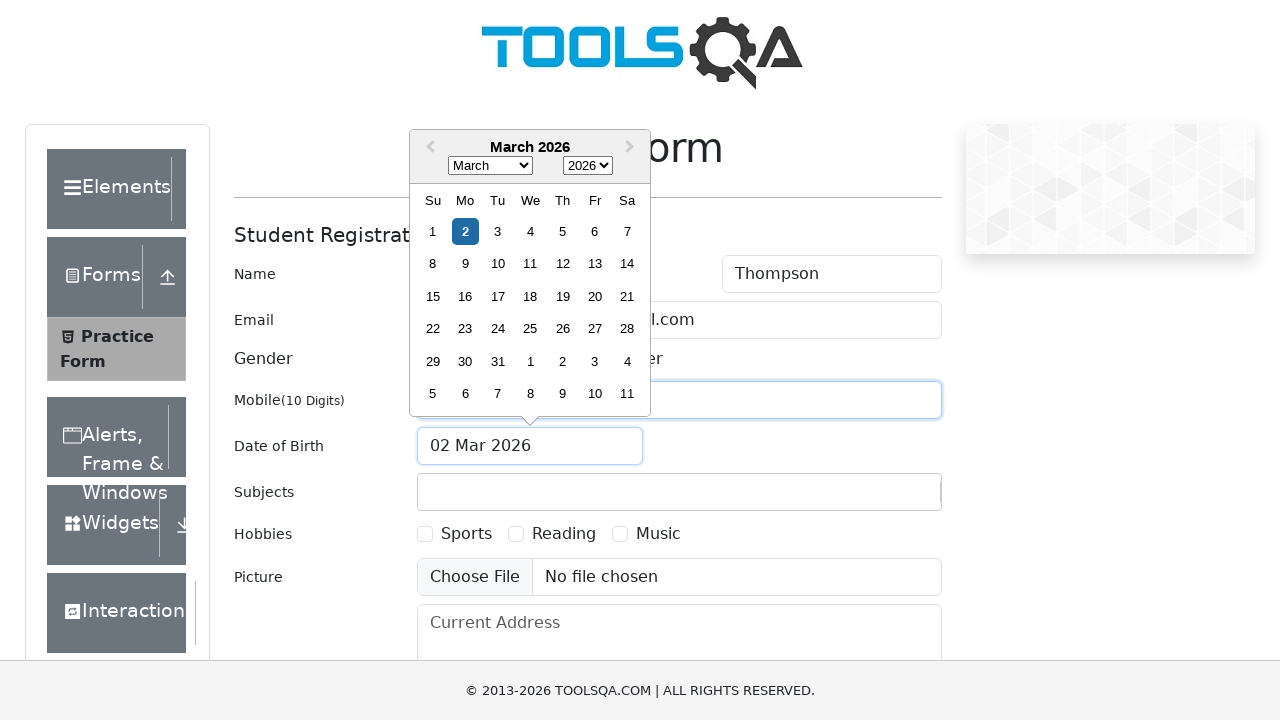

Filled date of birth with '15 Jun 1995' on #dateOfBirthInput
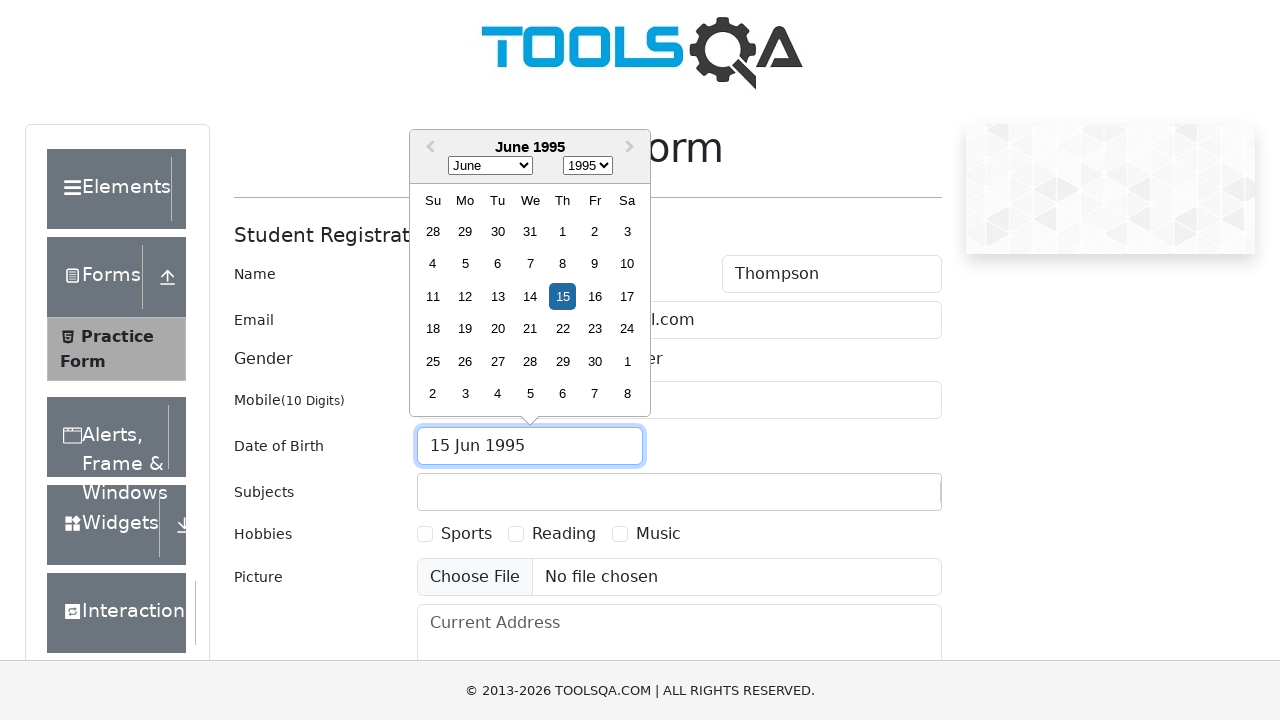

Pressed Enter to confirm date of birth selection on #dateOfBirthInput
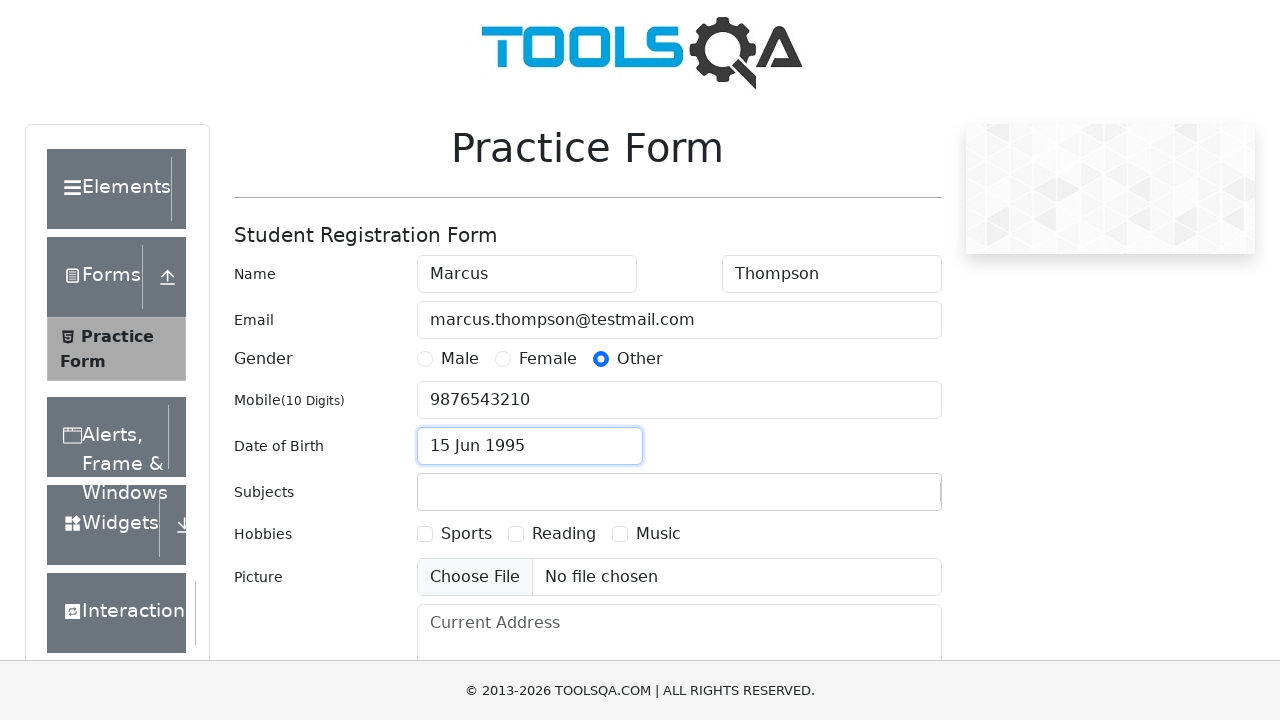

Filled subjects field with 'English' on #subjectsInput
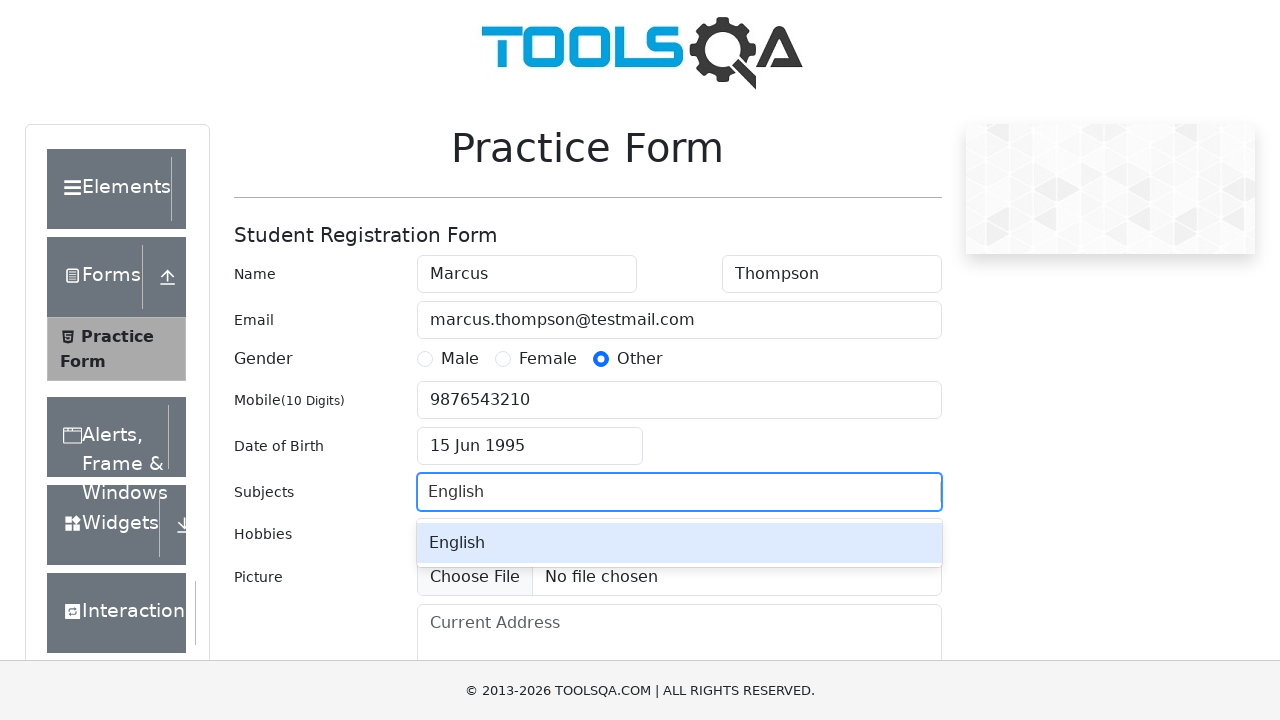

Pressed Enter to confirm subject selection on #subjectsInput
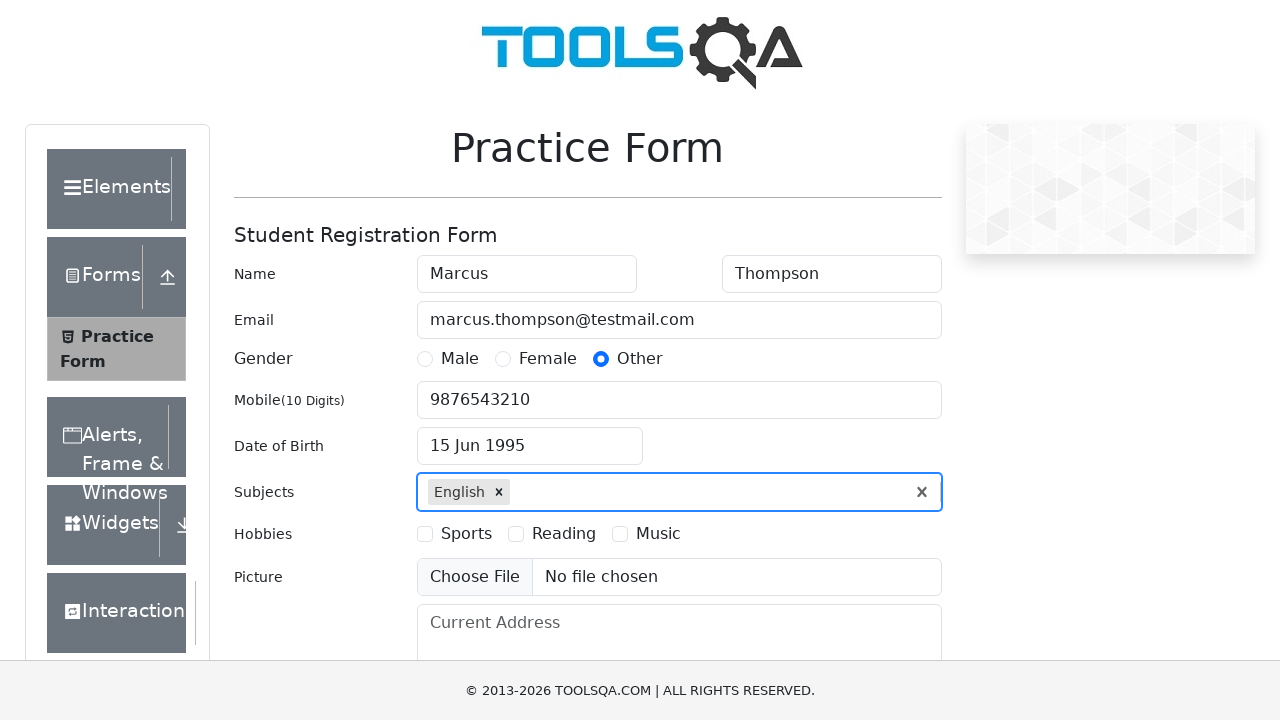

Selected 'Sports' hobby checkbox at (466, 534) on label[for='hobbies-checkbox-1']
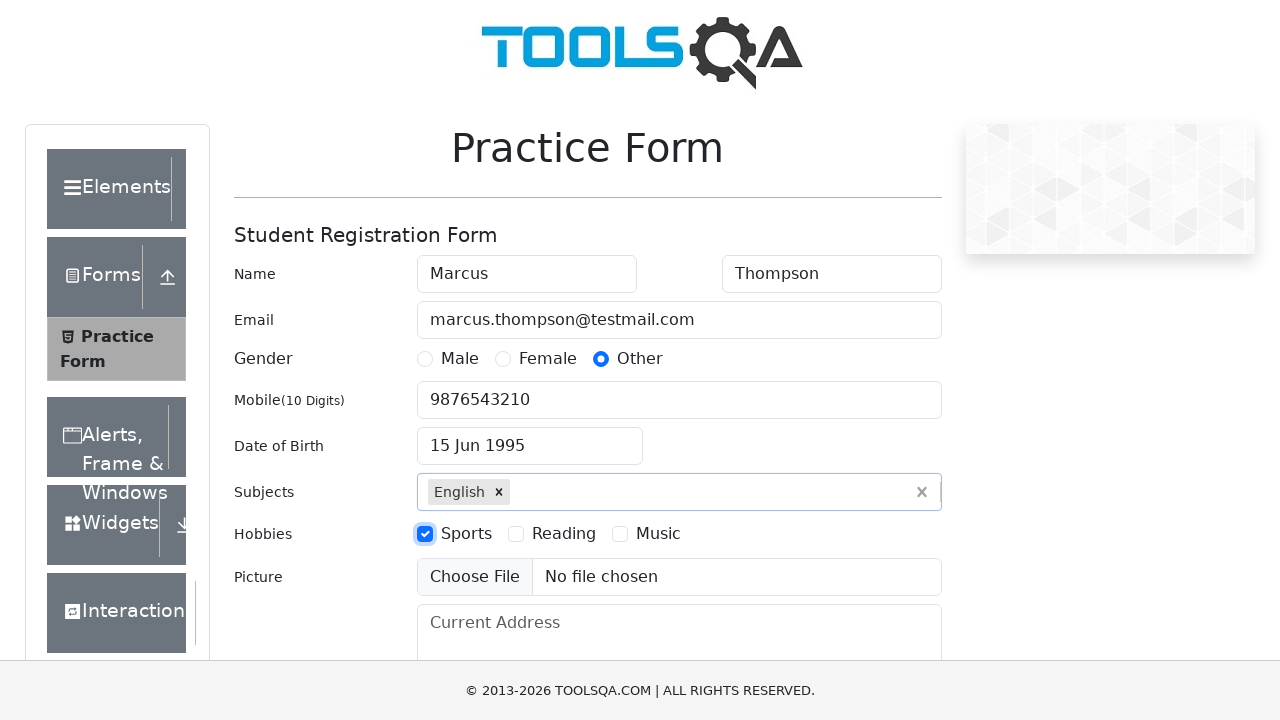

Filled current address with '123 Test Street' on #currentAddress
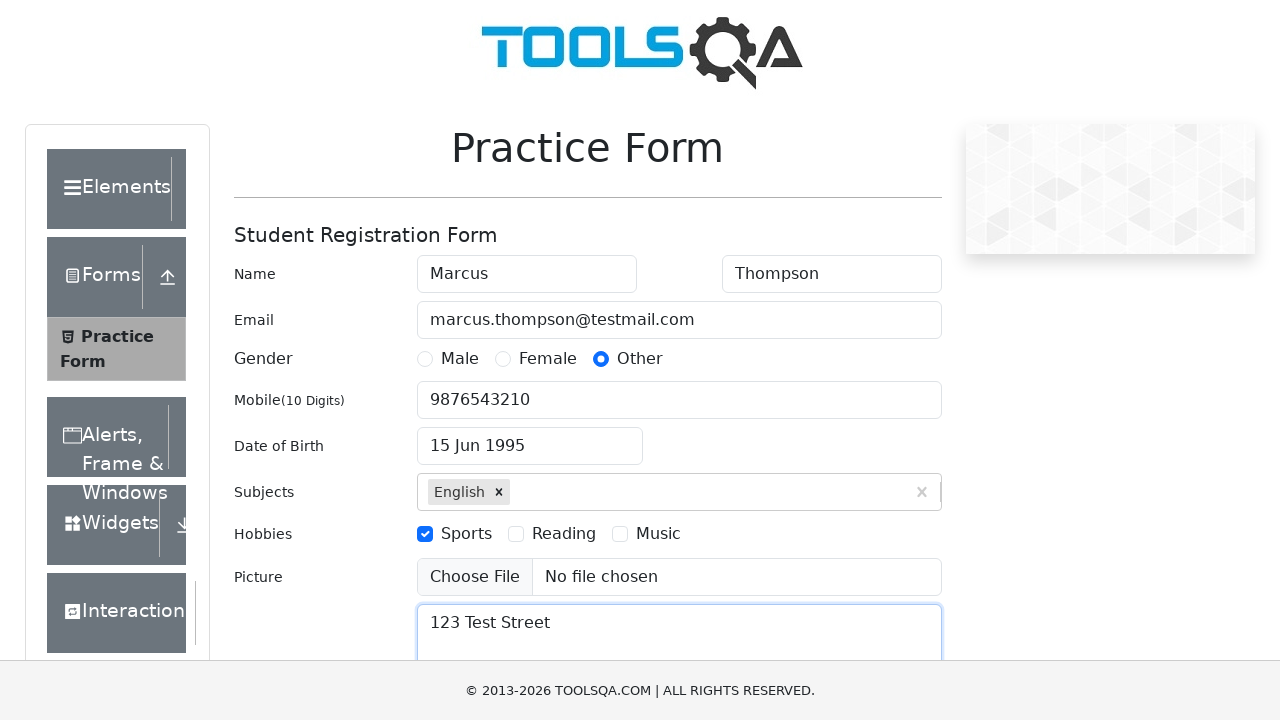

Filled state field with 'NCR' on #react-select-3-input
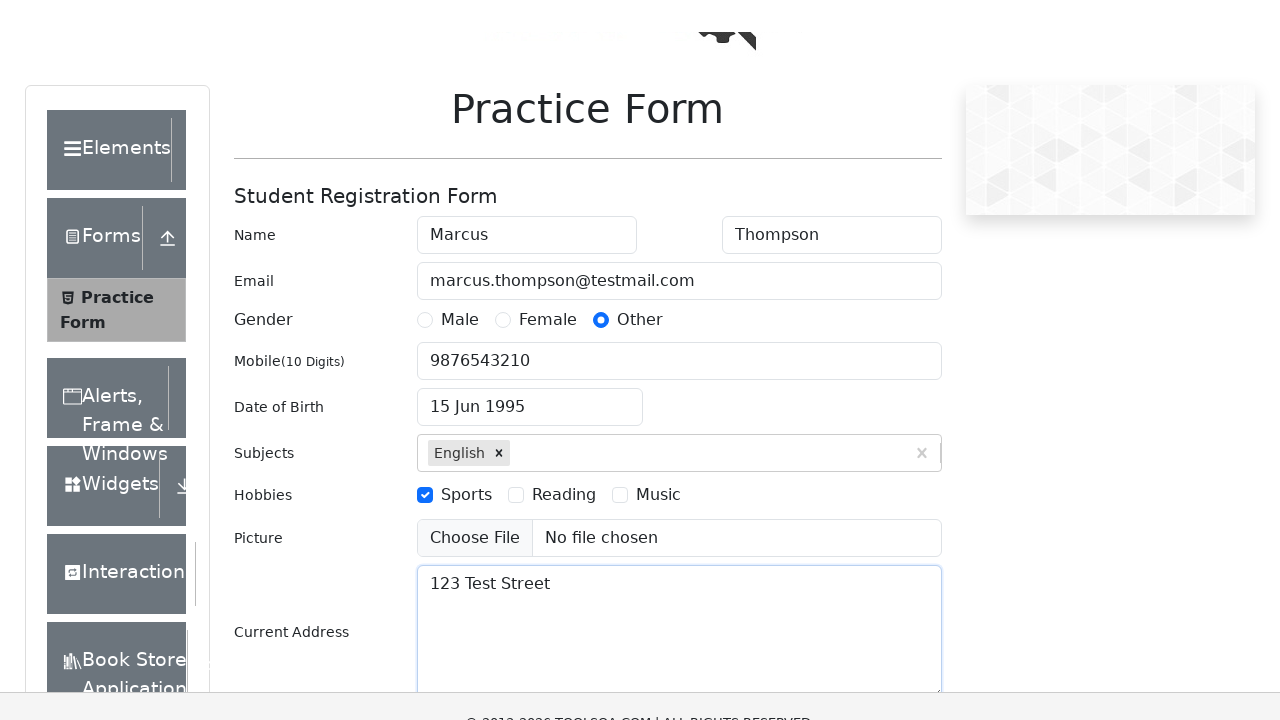

Pressed Enter to confirm state selection on #react-select-3-input
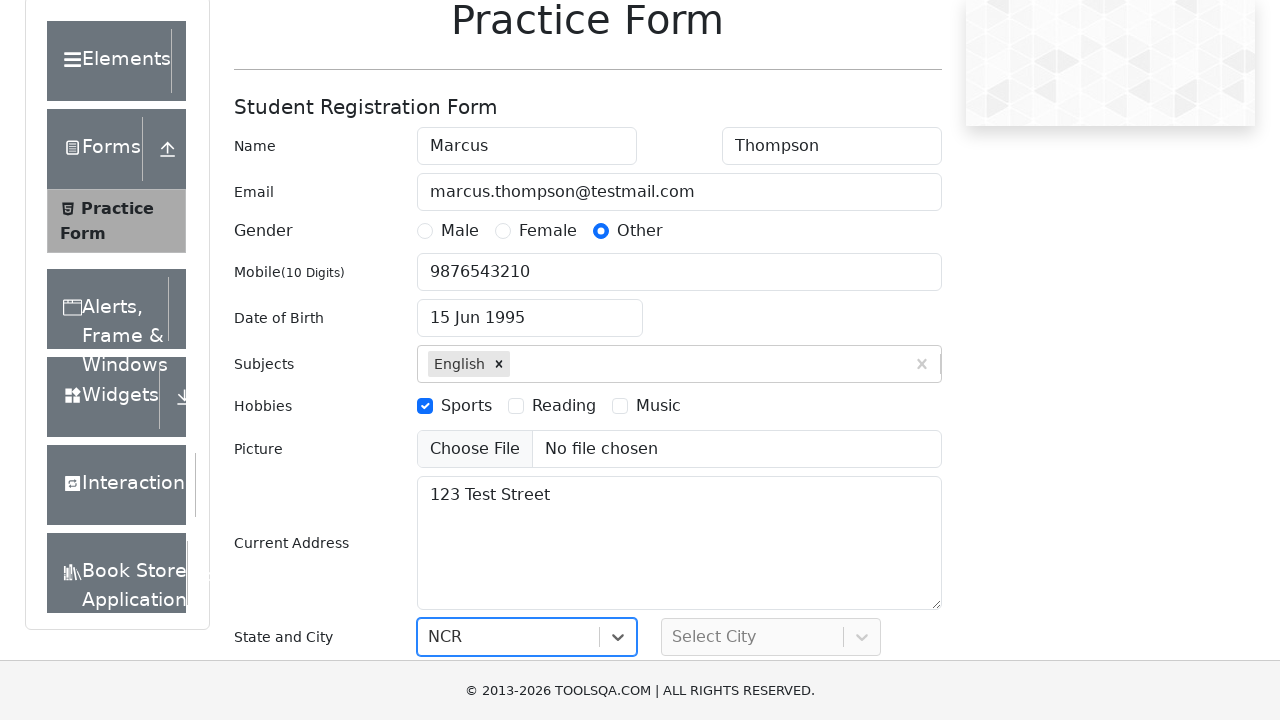

Filled city field with 'Delhi' on #react-select-4-input
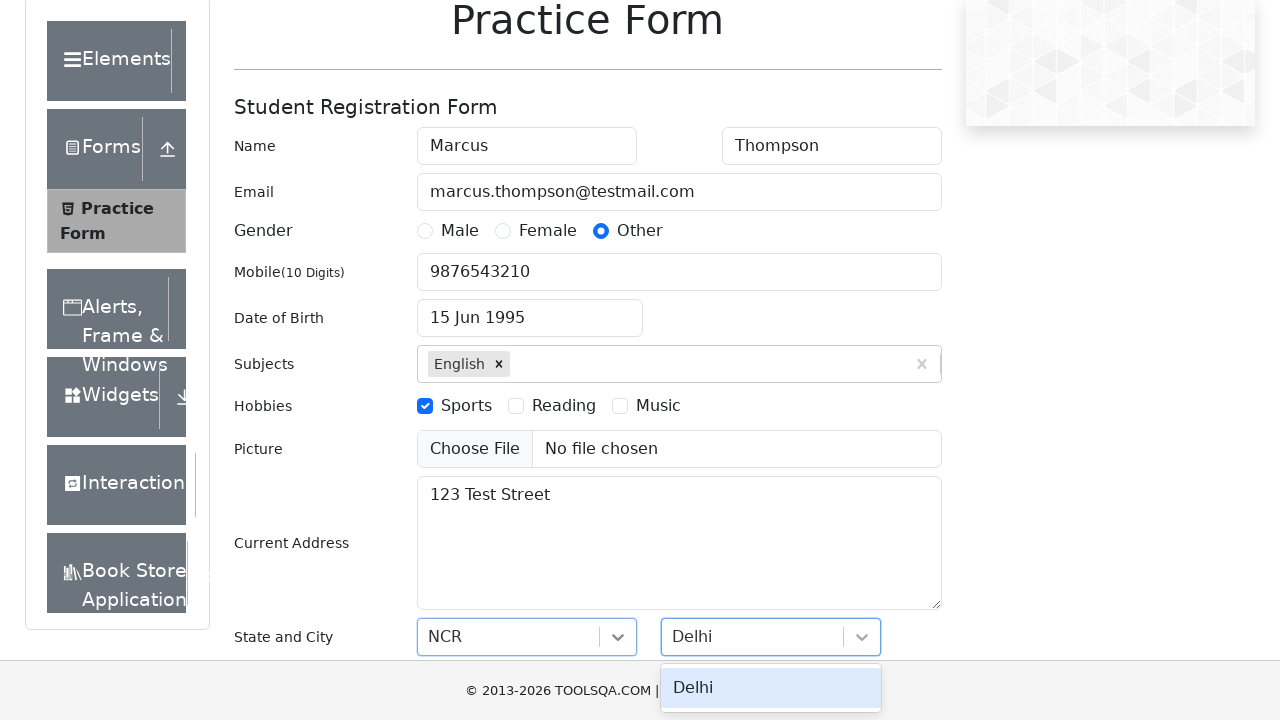

Pressed Enter to confirm city selection on #react-select-4-input
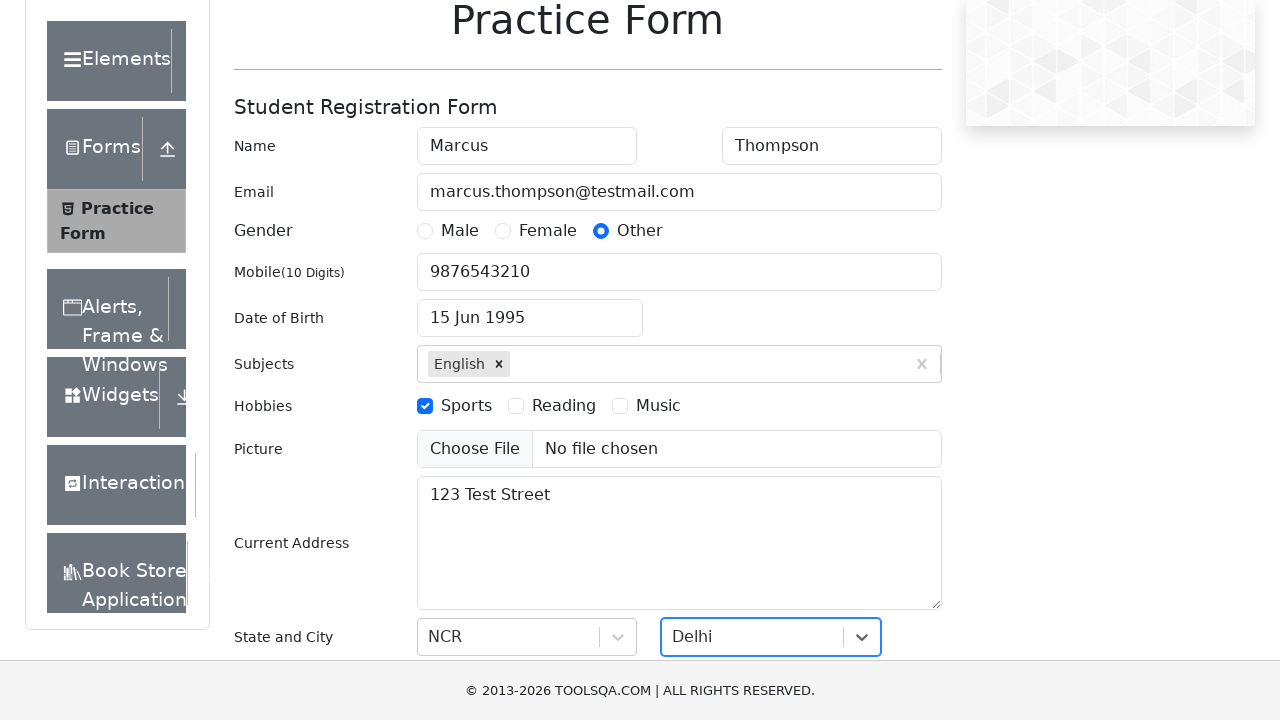

Clicked submit button to submit the form at (885, 499) on #submit
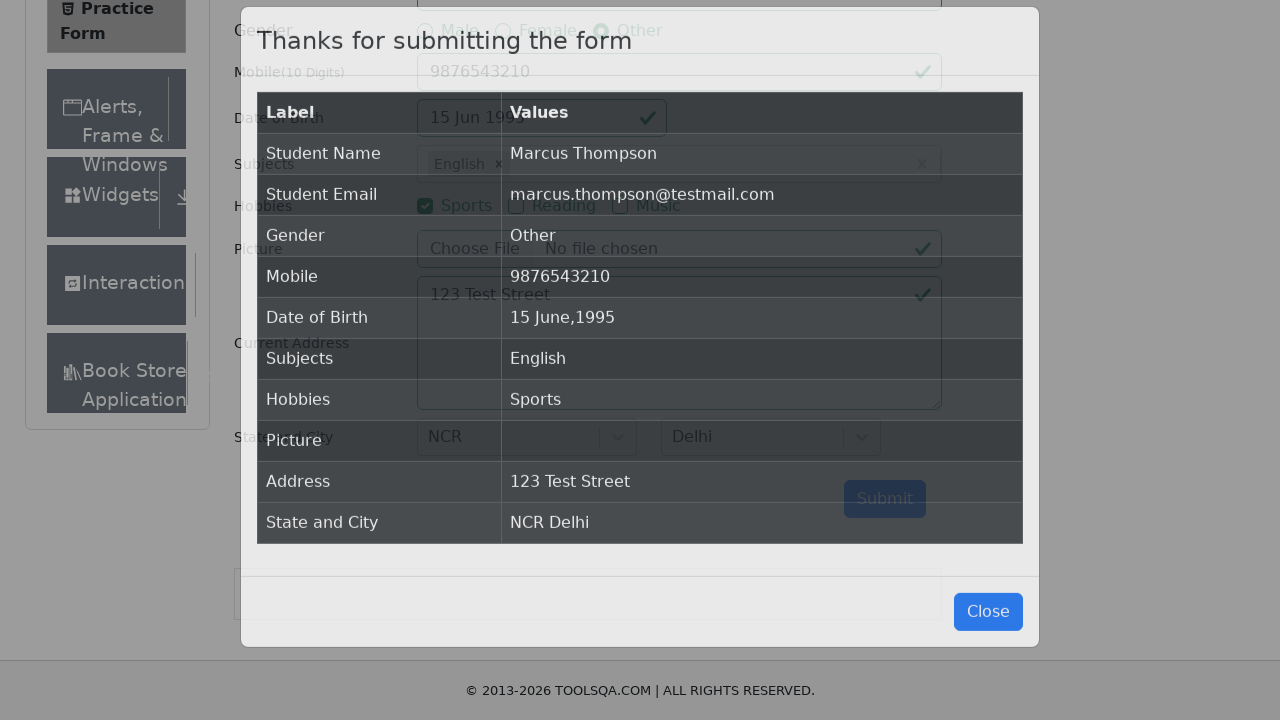

Confirmation modal appeared
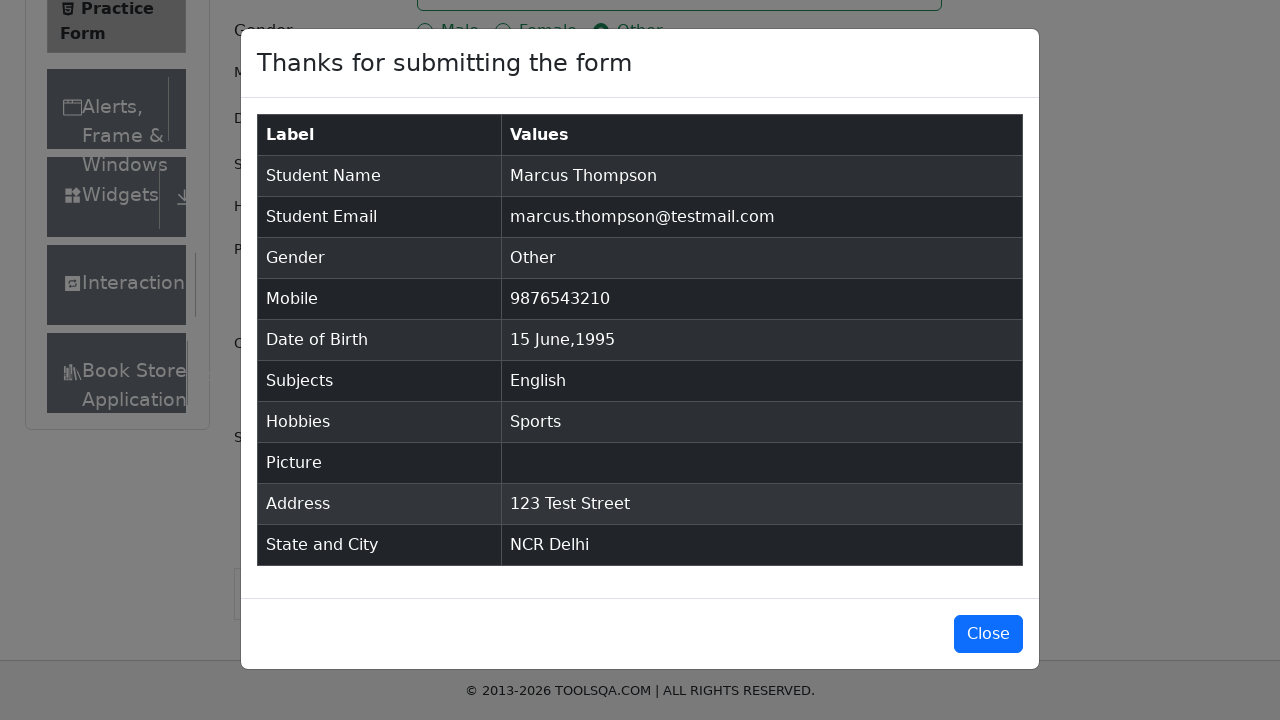

Clicked Close button to dismiss confirmation modal at (988, 634) on internal:role=button[name="Close"i]
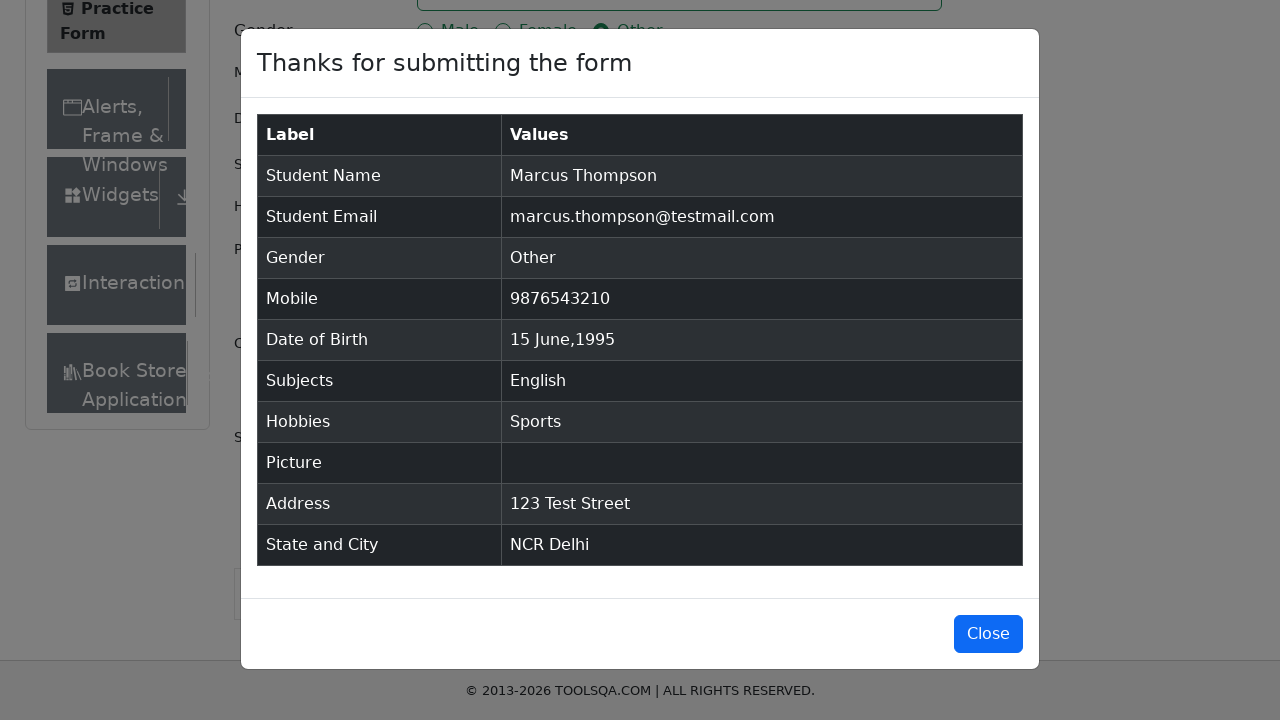

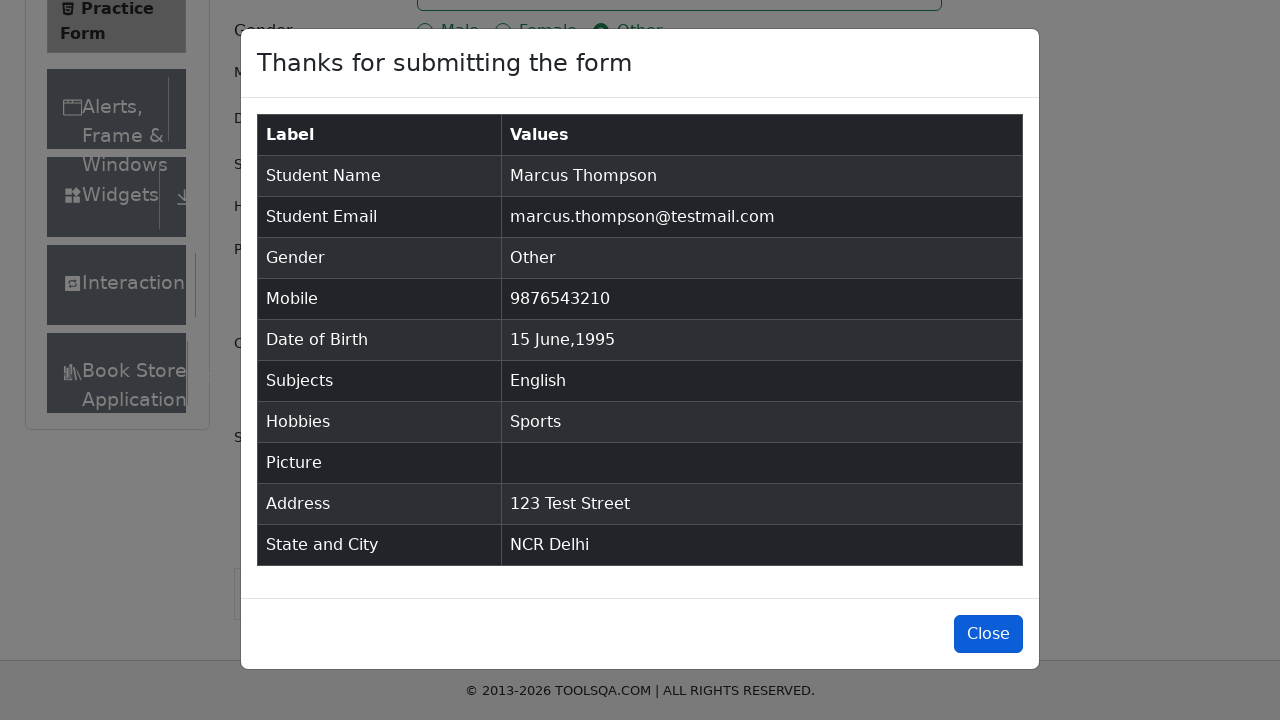